Tests the Text Box form on DemoQA by navigating to the Elements section, filling out personal information fields (name, email, addresses), submitting the form, and verifying the output matches the input data.

Starting URL: https://demoqa.com/

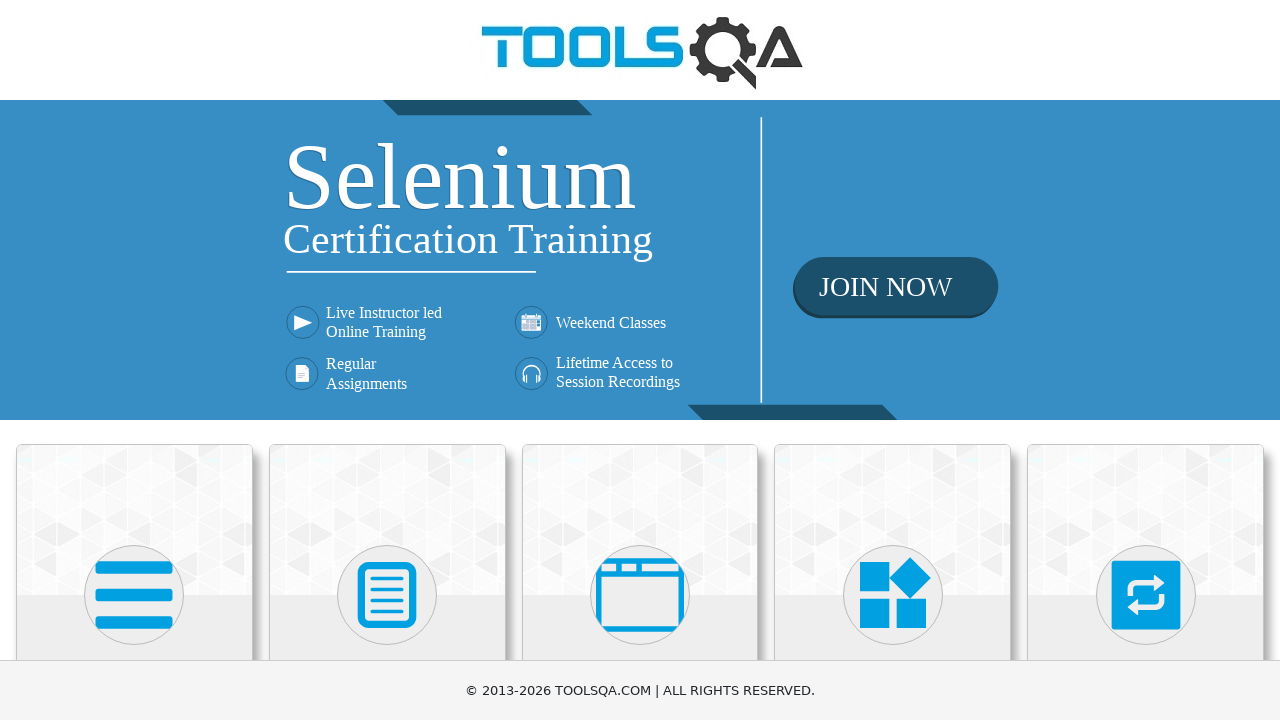

Clicked on Elements card at (134, 520) on xpath=//div[contains(@class, 'top-card') and .//h5[text()='Elements']]
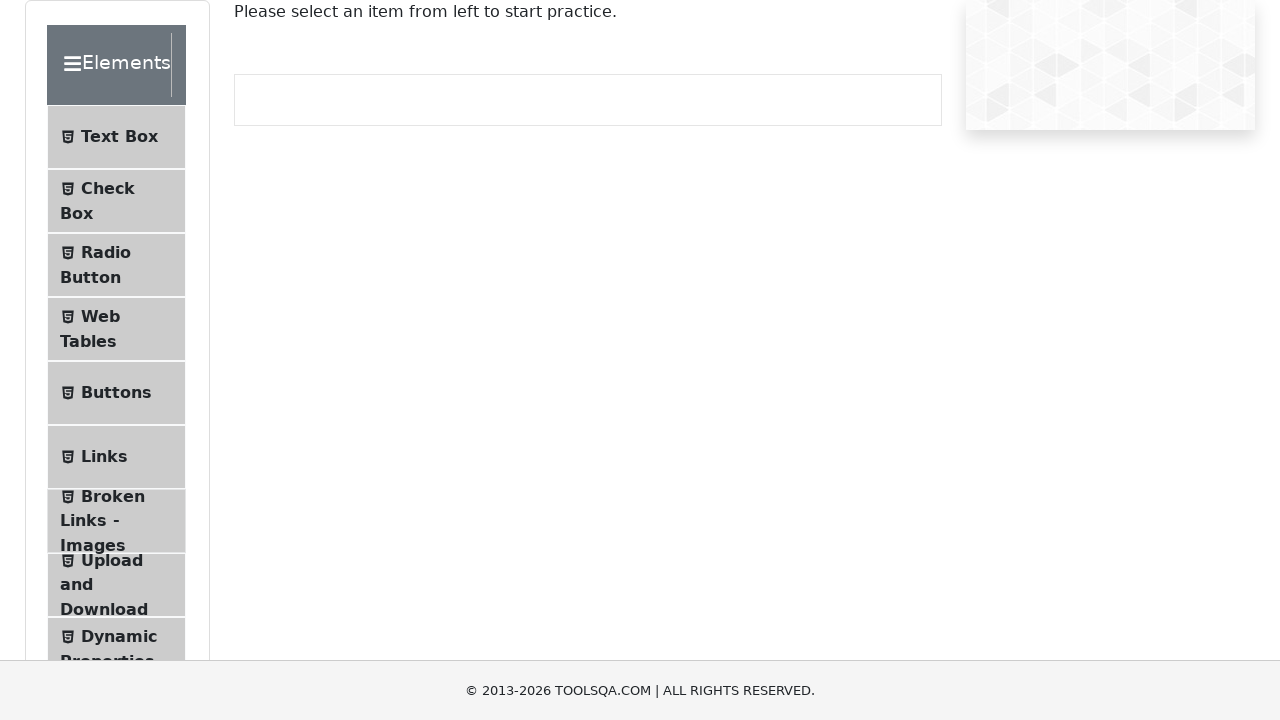

Clicked on Text Box menu item at (116, 137) on xpath=//li[contains(@class, 'btn-light') and .//span[text()='Text Box']]
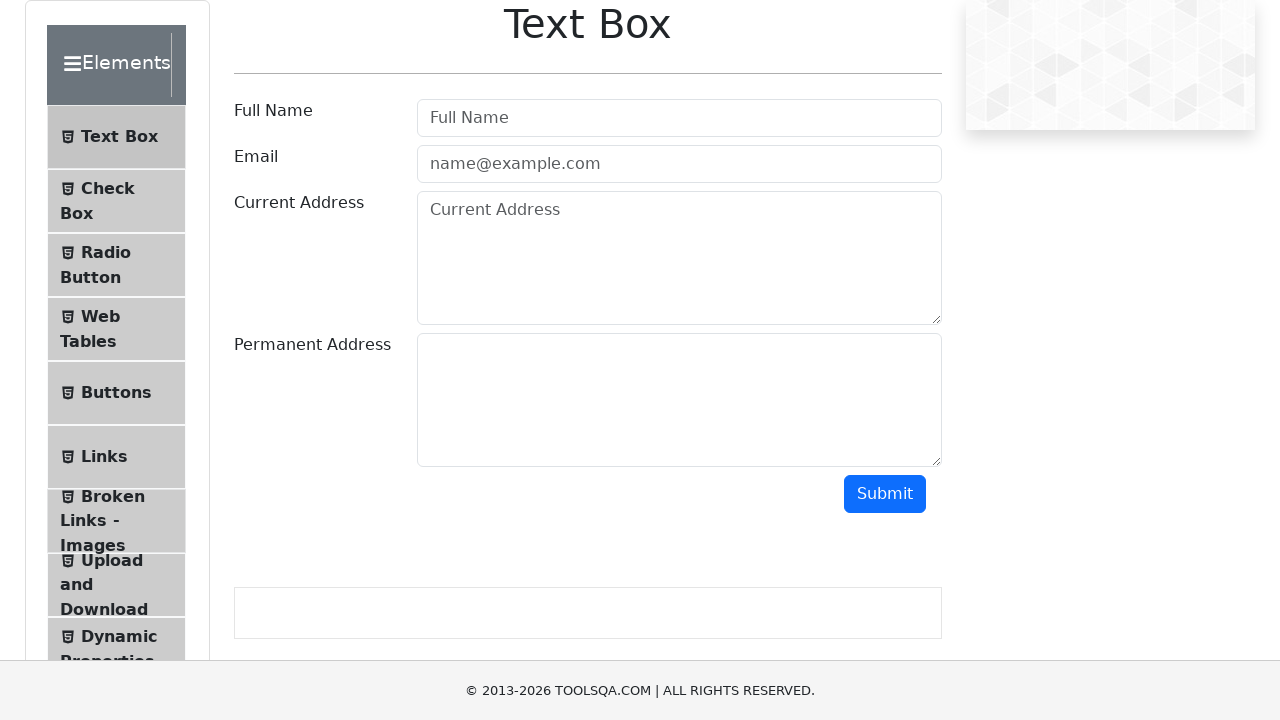

Filled in full name field with 'Connor McGregor' on xpath=//input[@id='userName']
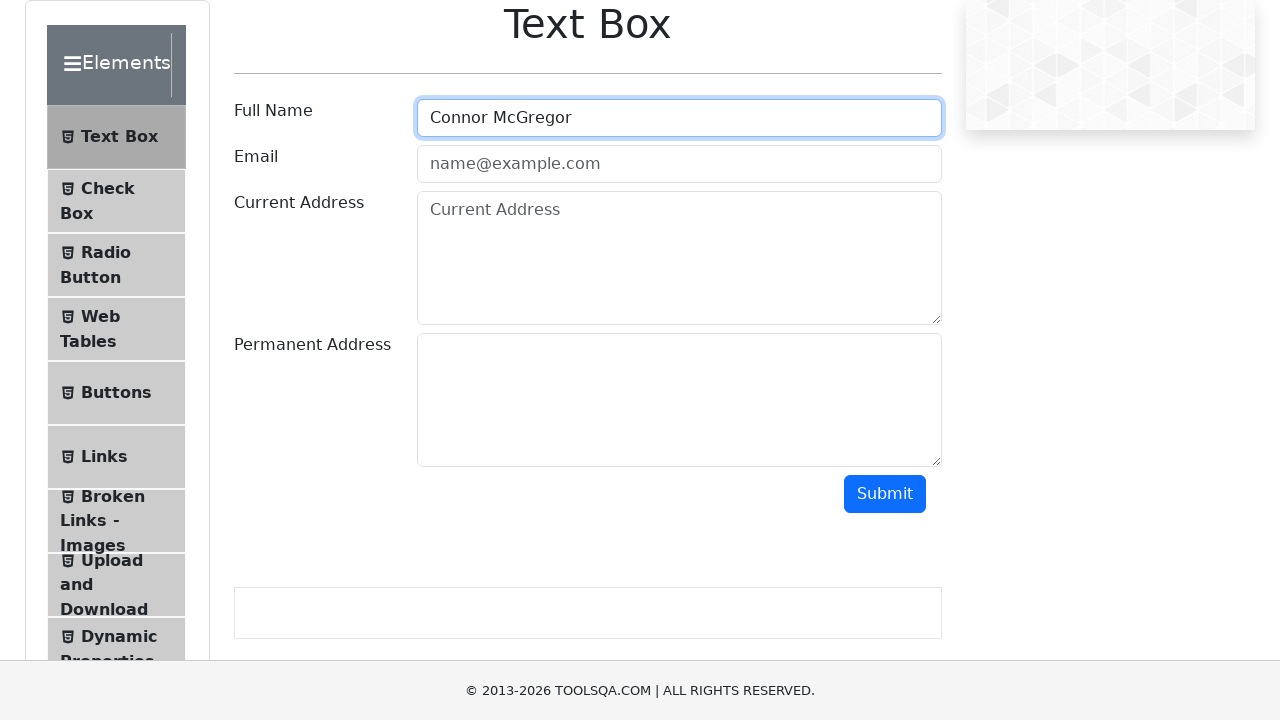

Filled in email field with 'theonetheonly@yahoo.com' on xpath=//input[@id='userEmail']
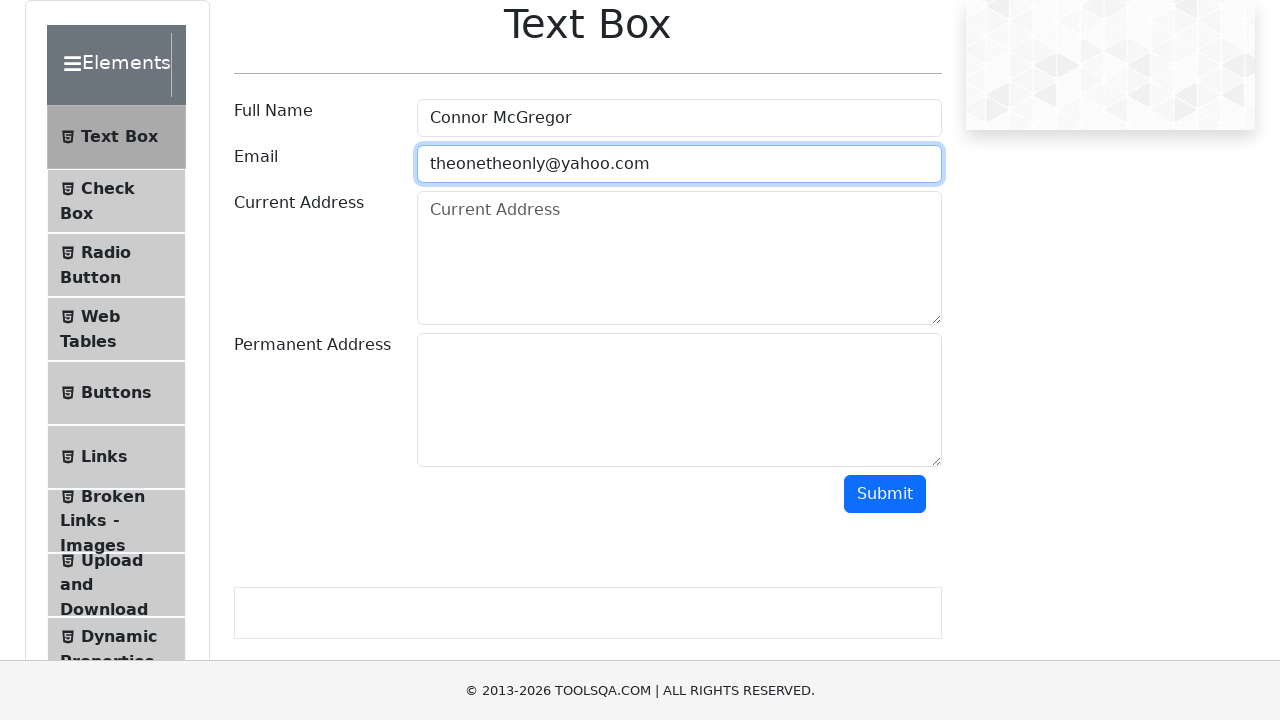

Filled in current address field with 'Ireland' on xpath=//textarea[@id='currentAddress']
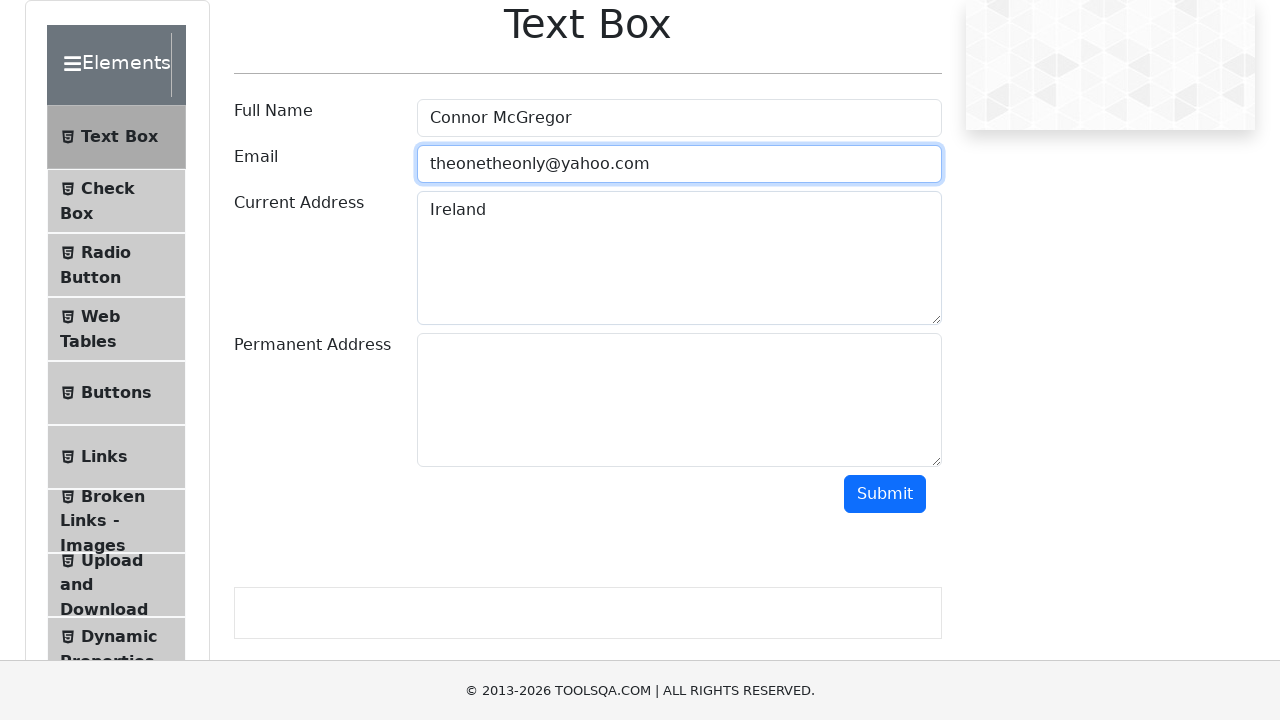

Filled in permanent address field with 'Around the globe' on xpath=//textarea[@id='permanentAddress']
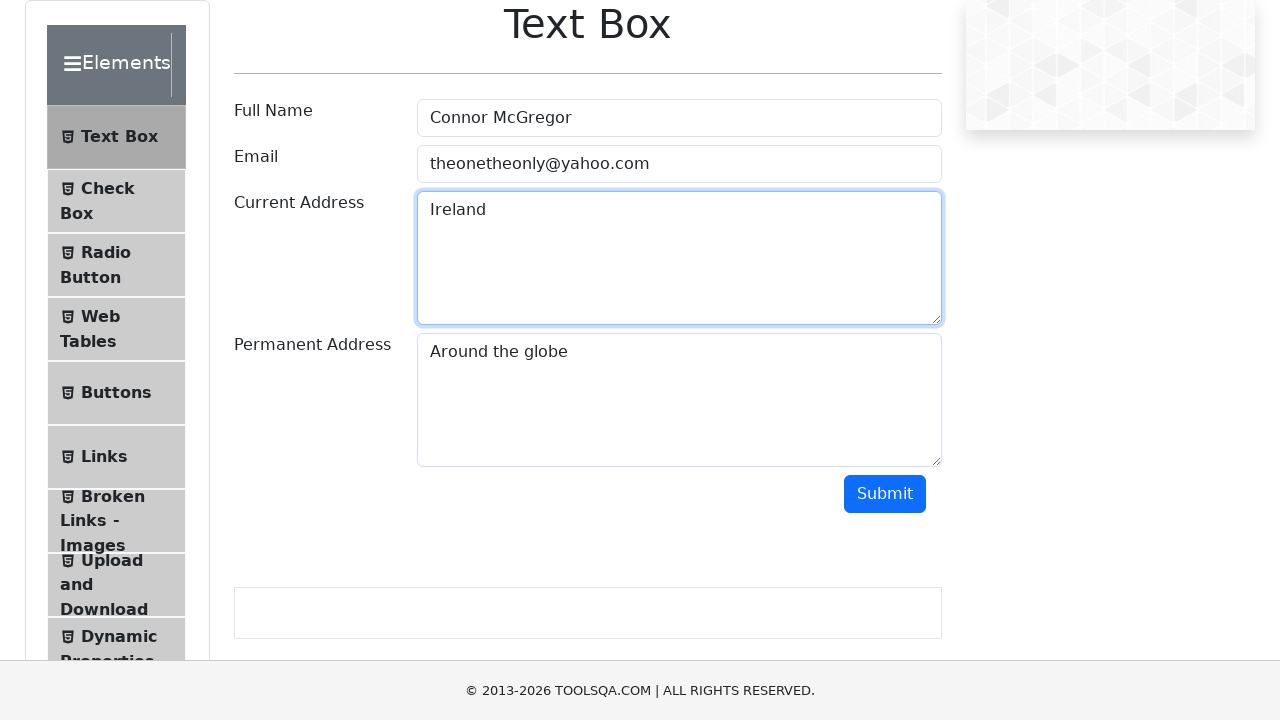

Clicked submit button to submit the form at (885, 494) on xpath=//button[@id='submit']
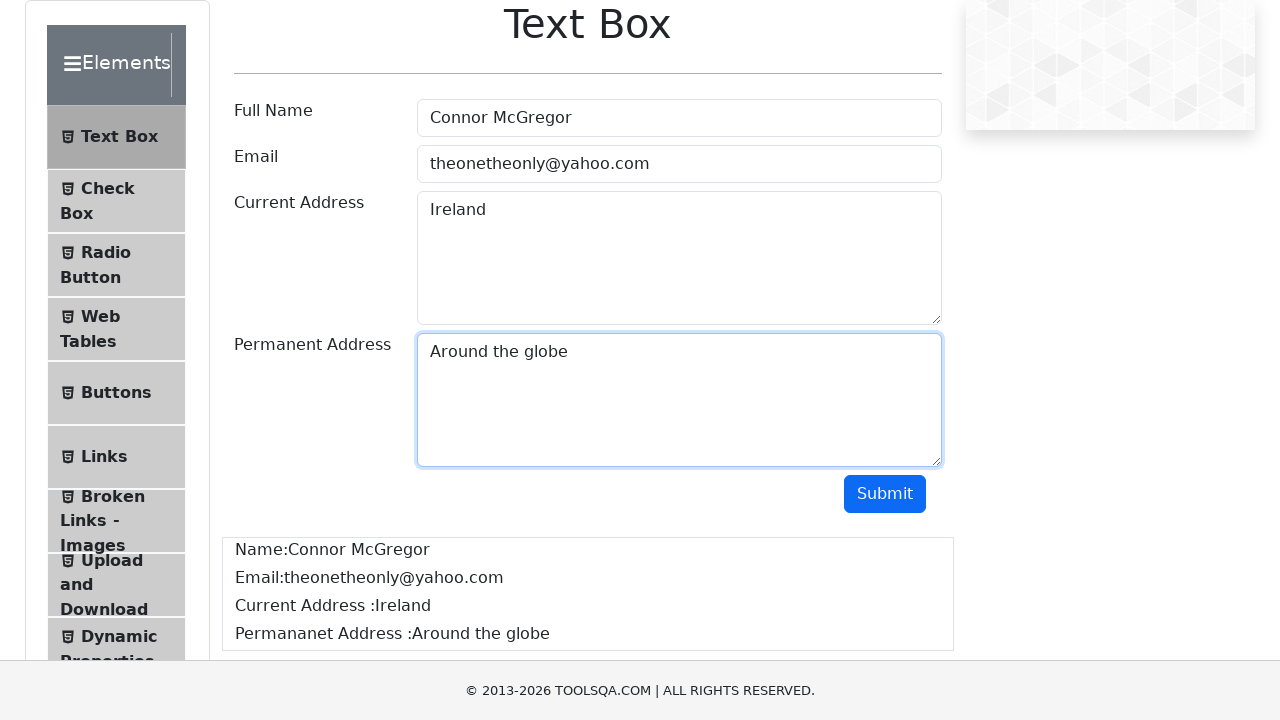

Form output displayed and name field verified
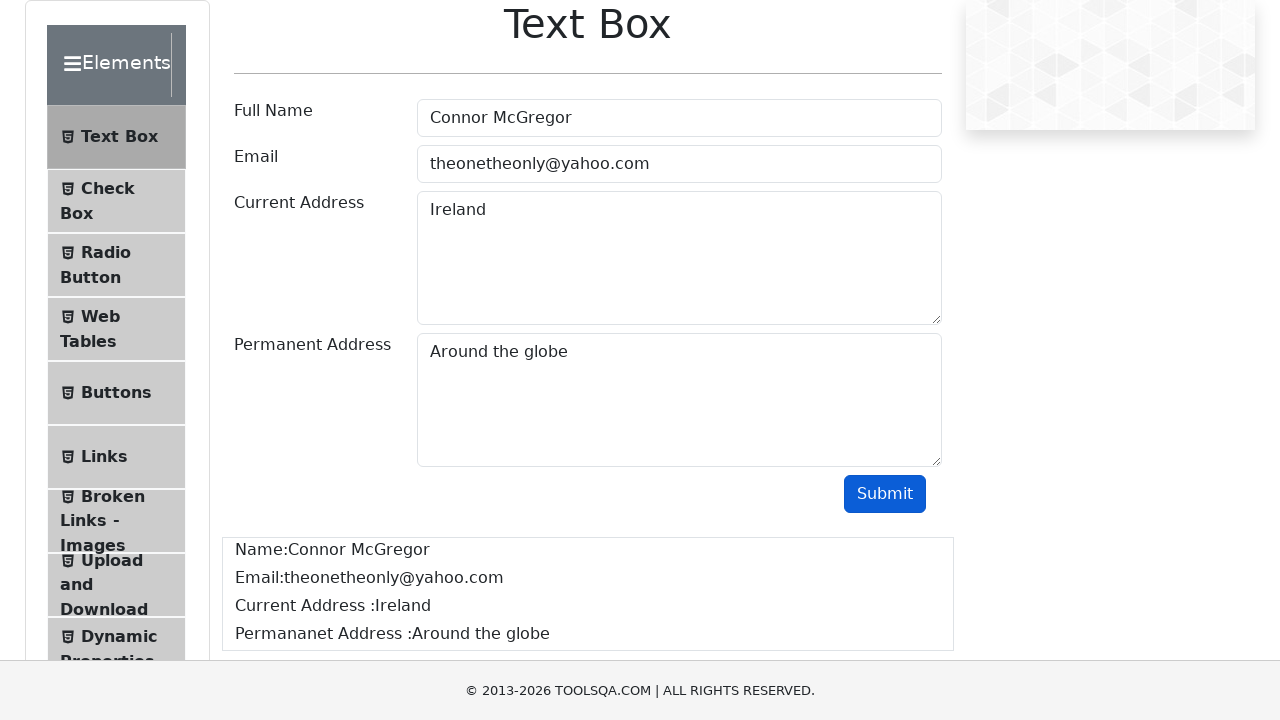

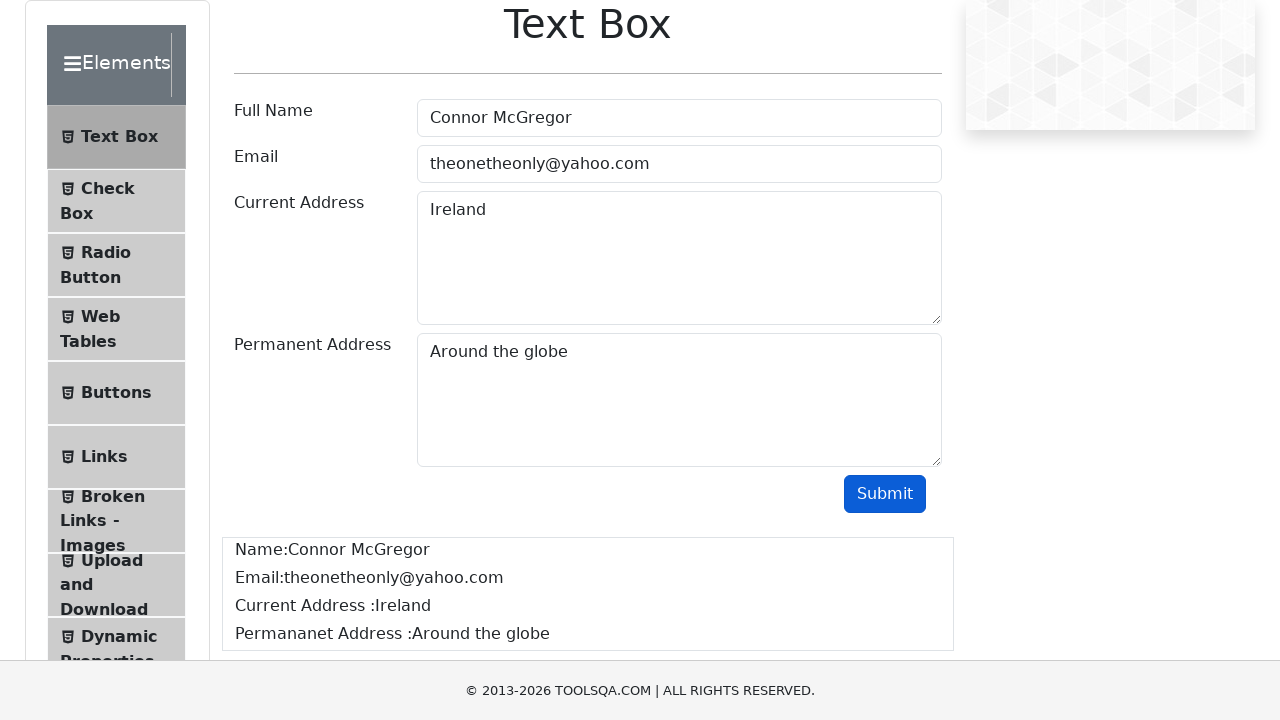